Tests adding a todo item to a sample todo application by entering text and pressing Enter, then verifying the todo was added.

Starting URL: https://lambdatest.github.io/sample-todo-app/

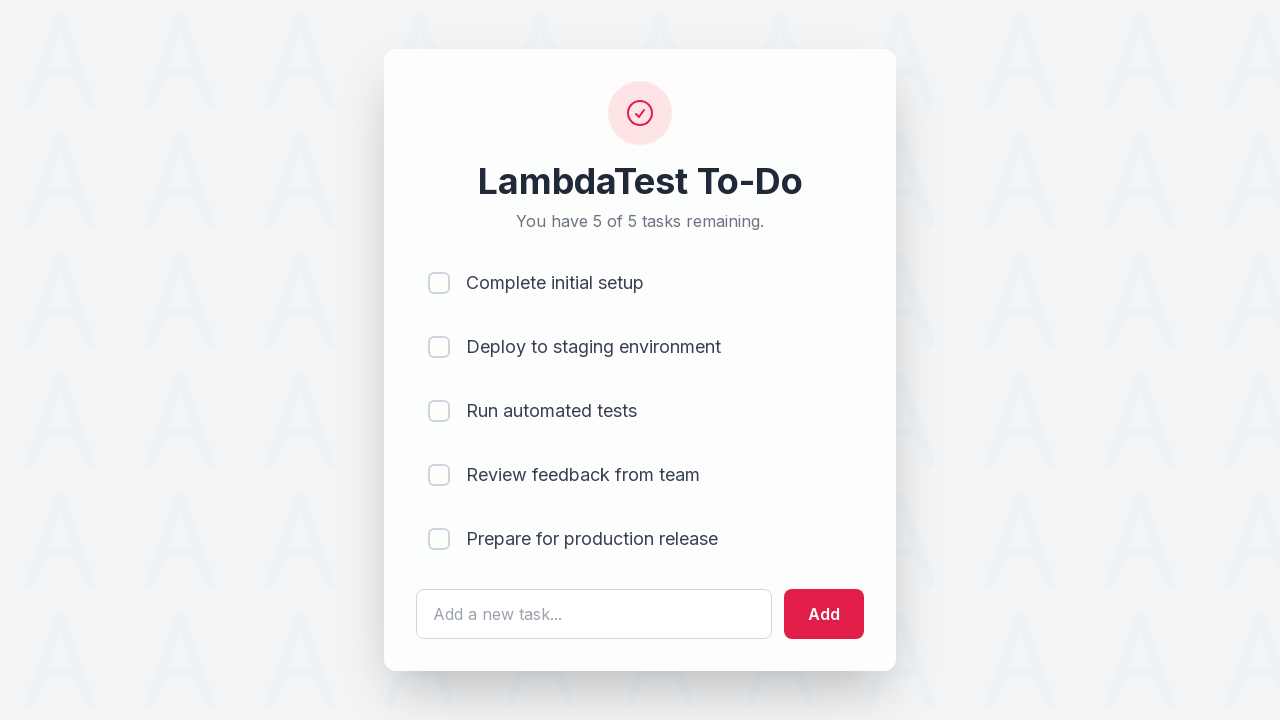

Filled todo text field with 'First selenium' on #sampletodotext
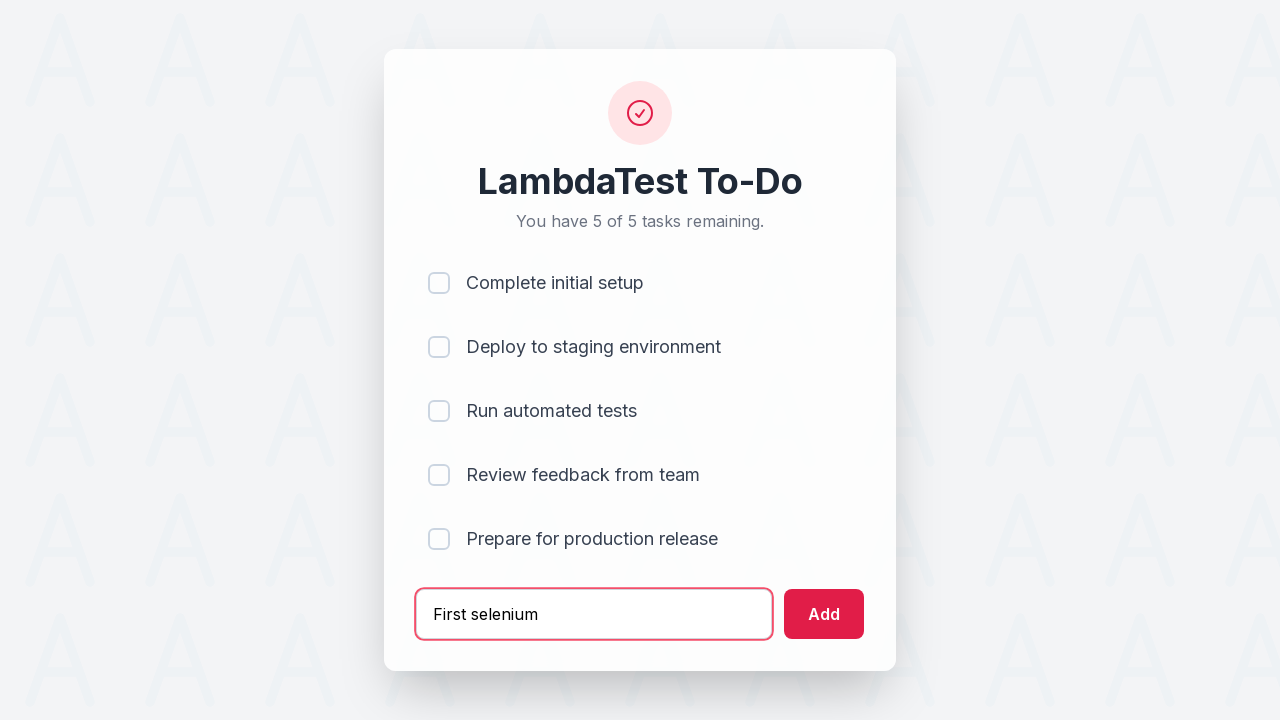

Pressed Enter to add the first todo item on #sampletodotext
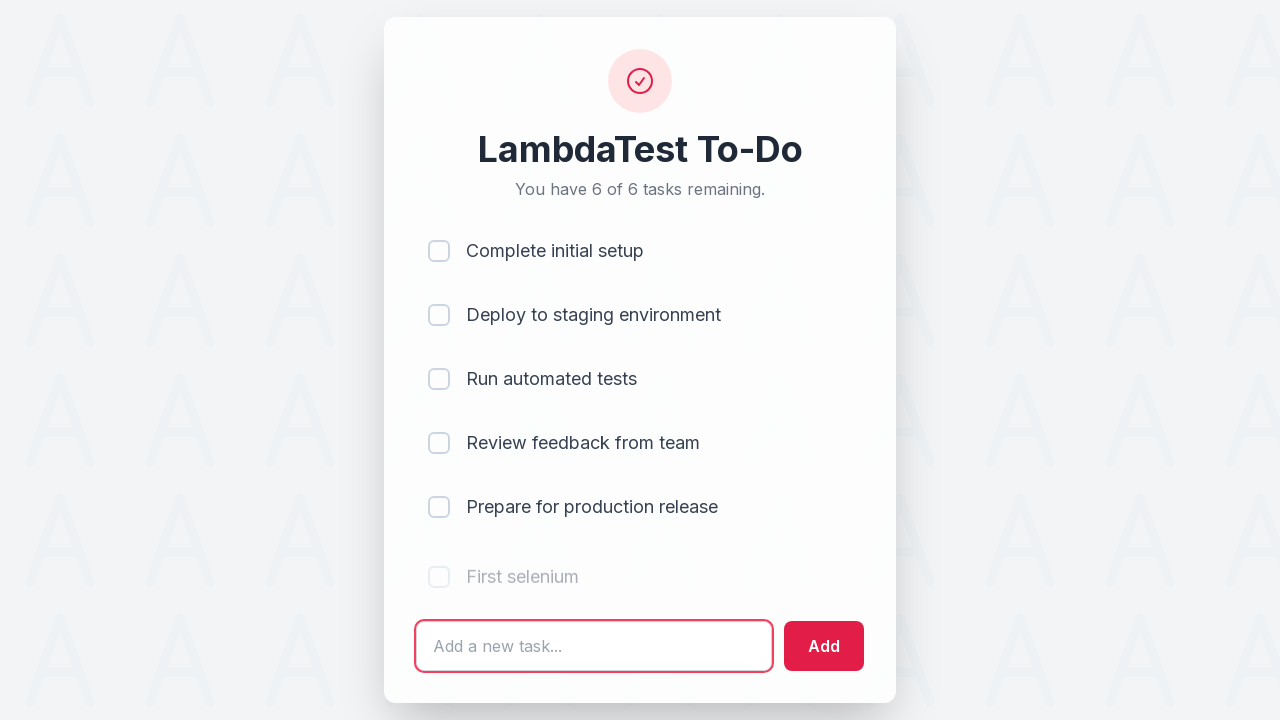

Waited for new todo item to appear in the list
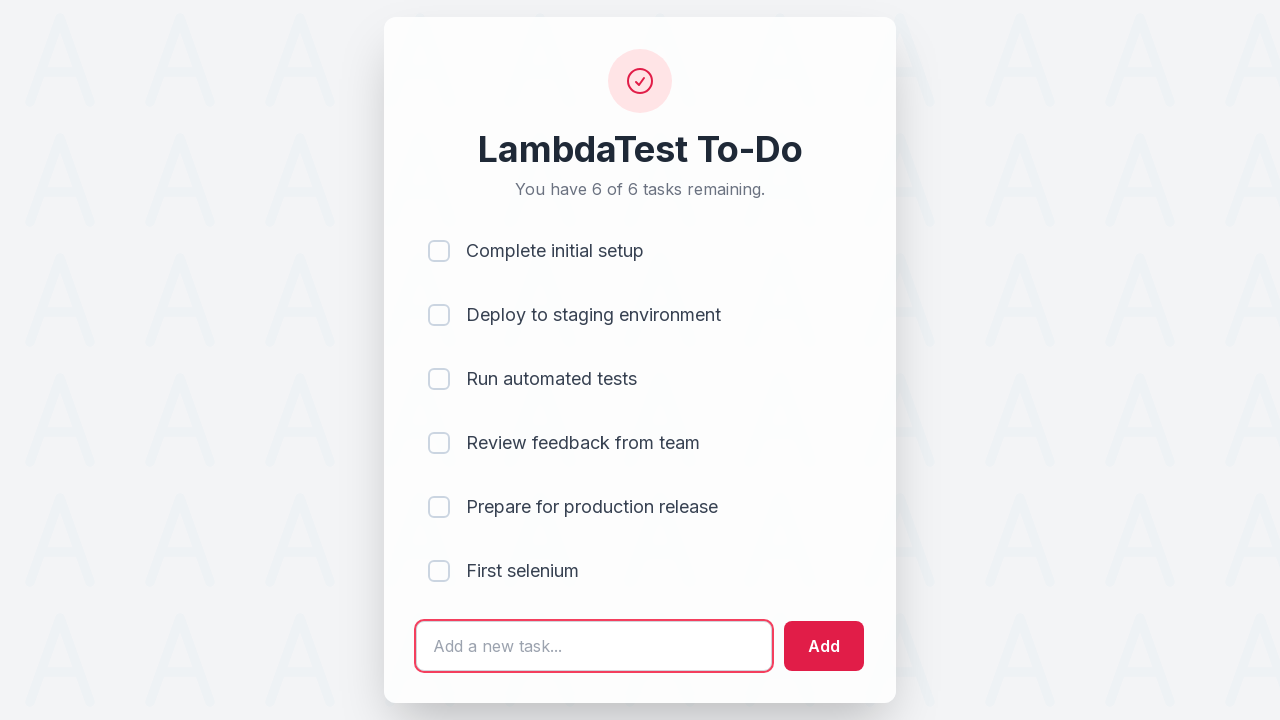

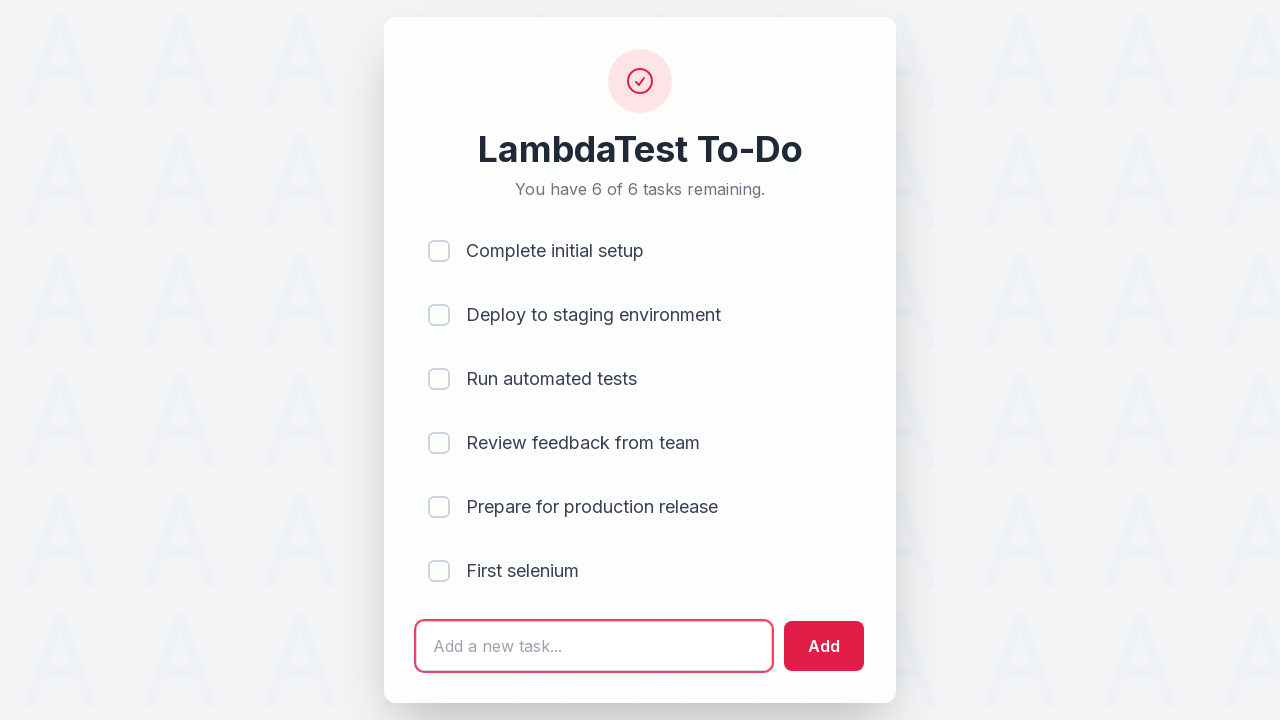